Tests that todo data persists after page reload

Starting URL: https://demo.playwright.dev/todomvc

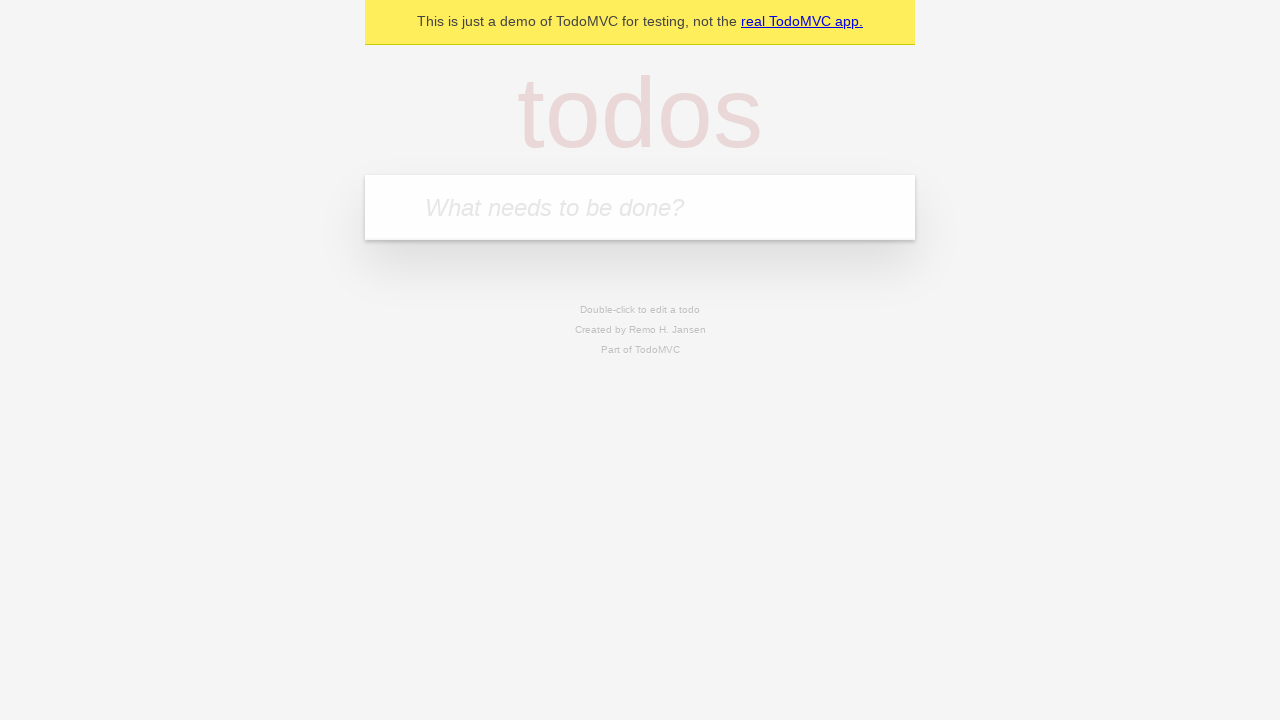

Located new todo input field
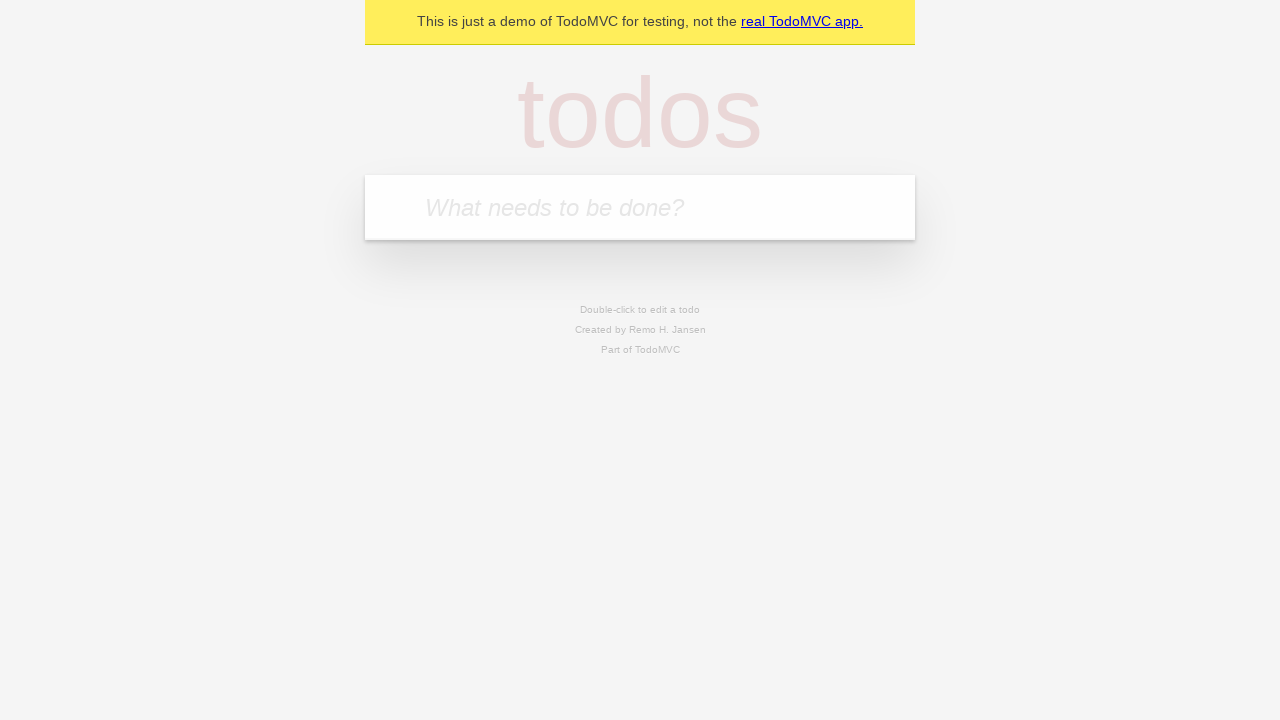

Filled first todo input with 'buy some cheese' on internal:attr=[placeholder="What needs to be done?"i]
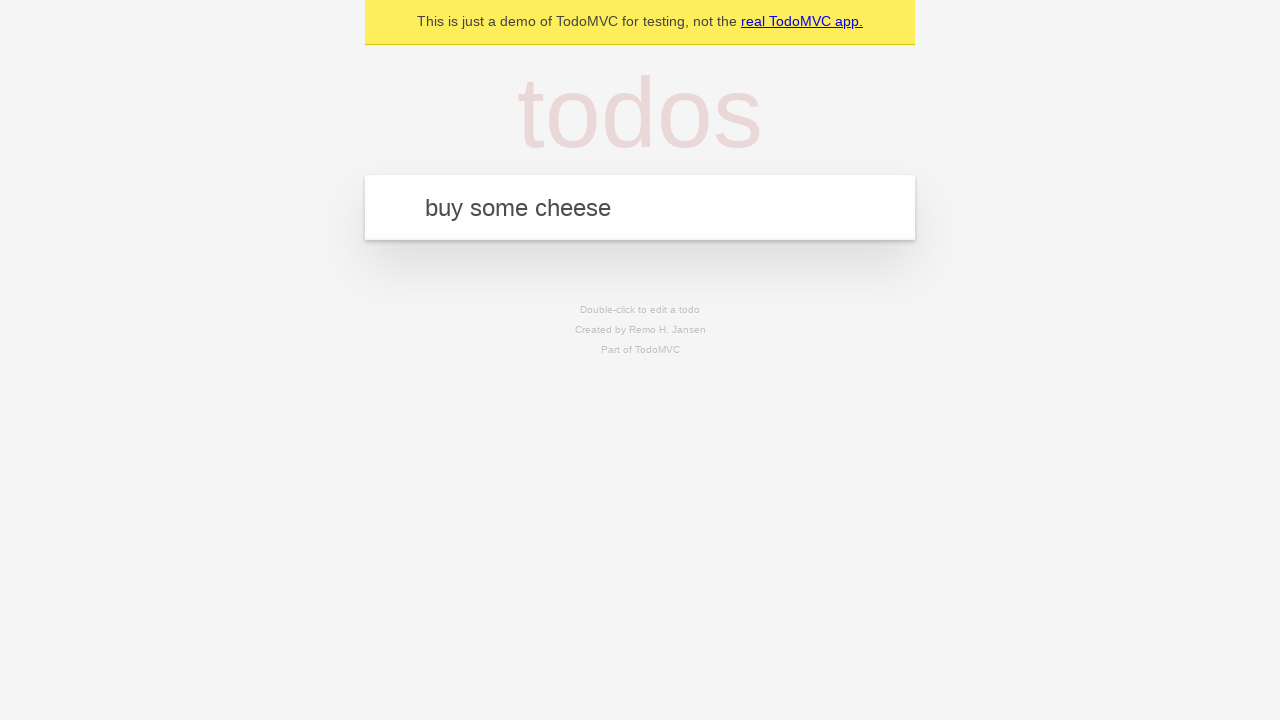

Pressed Enter to create first todo on internal:attr=[placeholder="What needs to be done?"i]
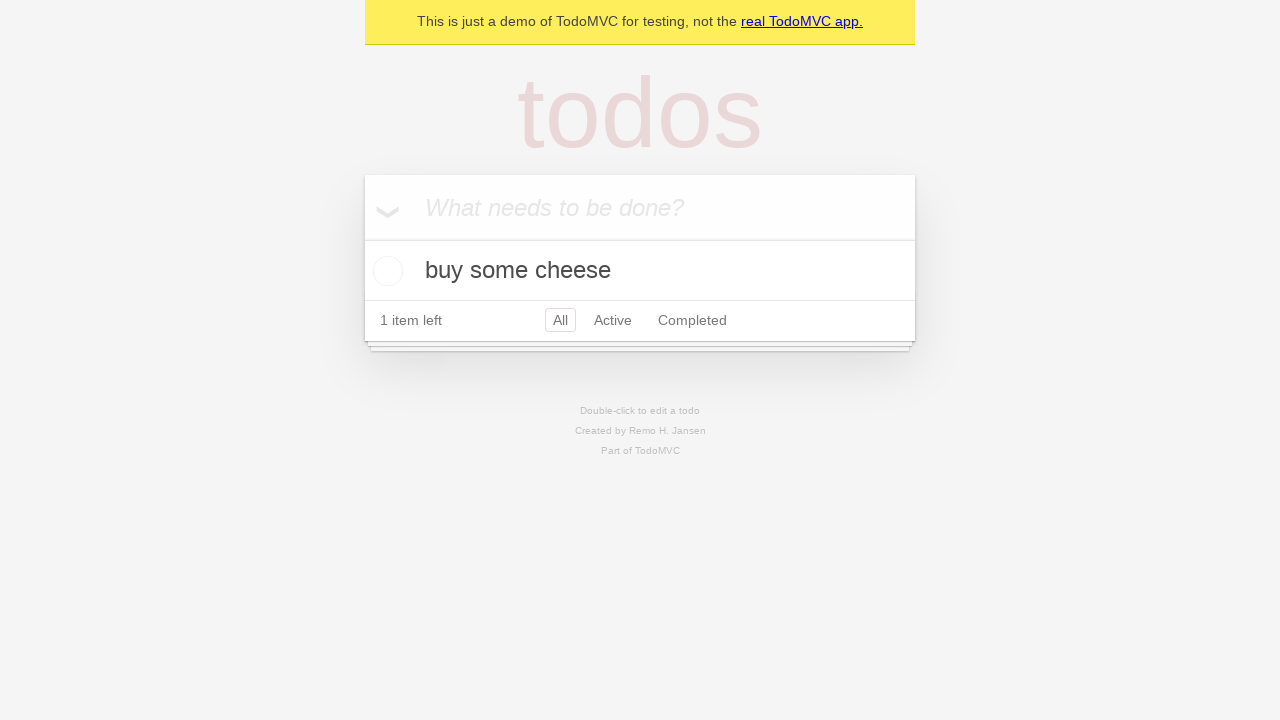

Filled second todo input with 'feed the cat' on internal:attr=[placeholder="What needs to be done?"i]
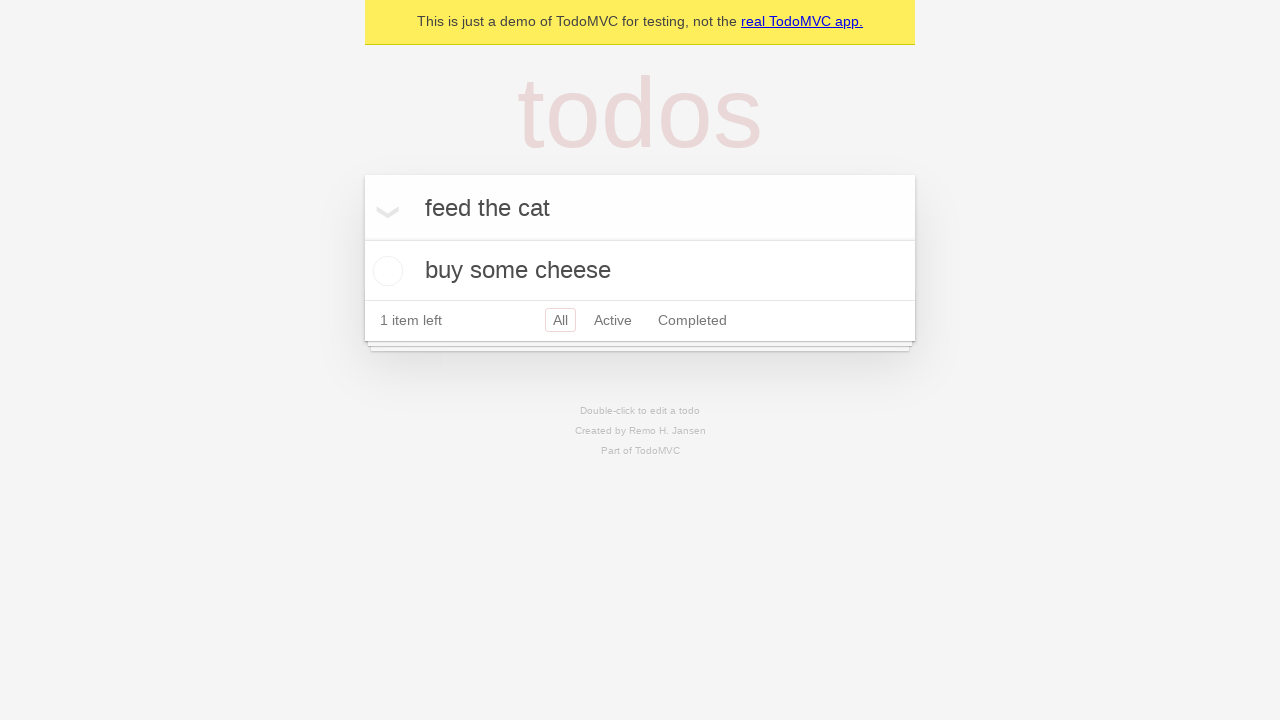

Pressed Enter to create second todo on internal:attr=[placeholder="What needs to be done?"i]
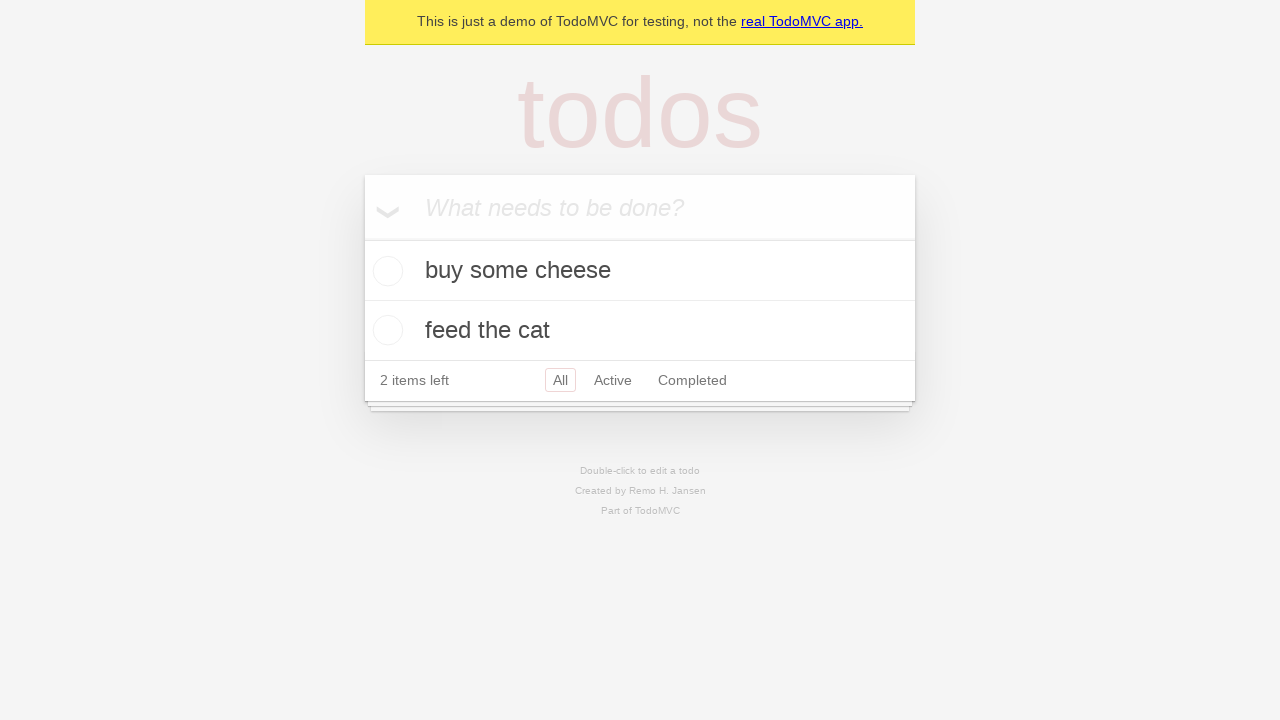

Located all todo items
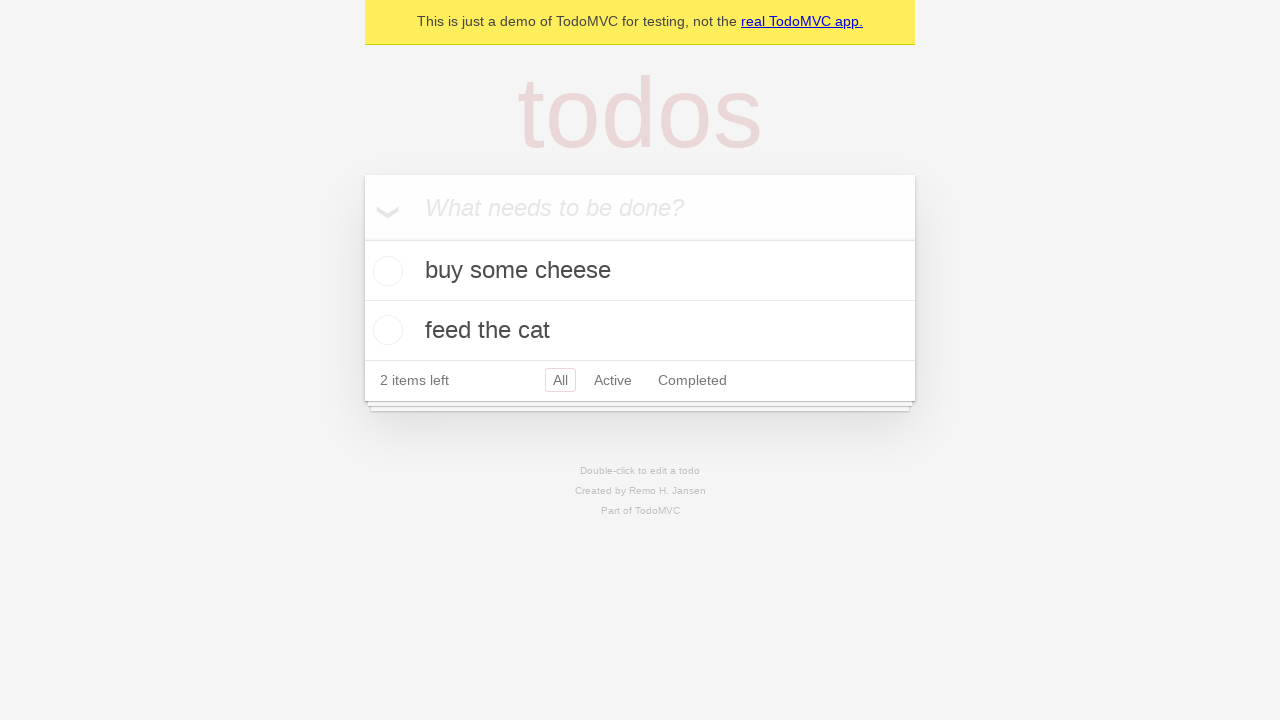

Located checkbox for first todo
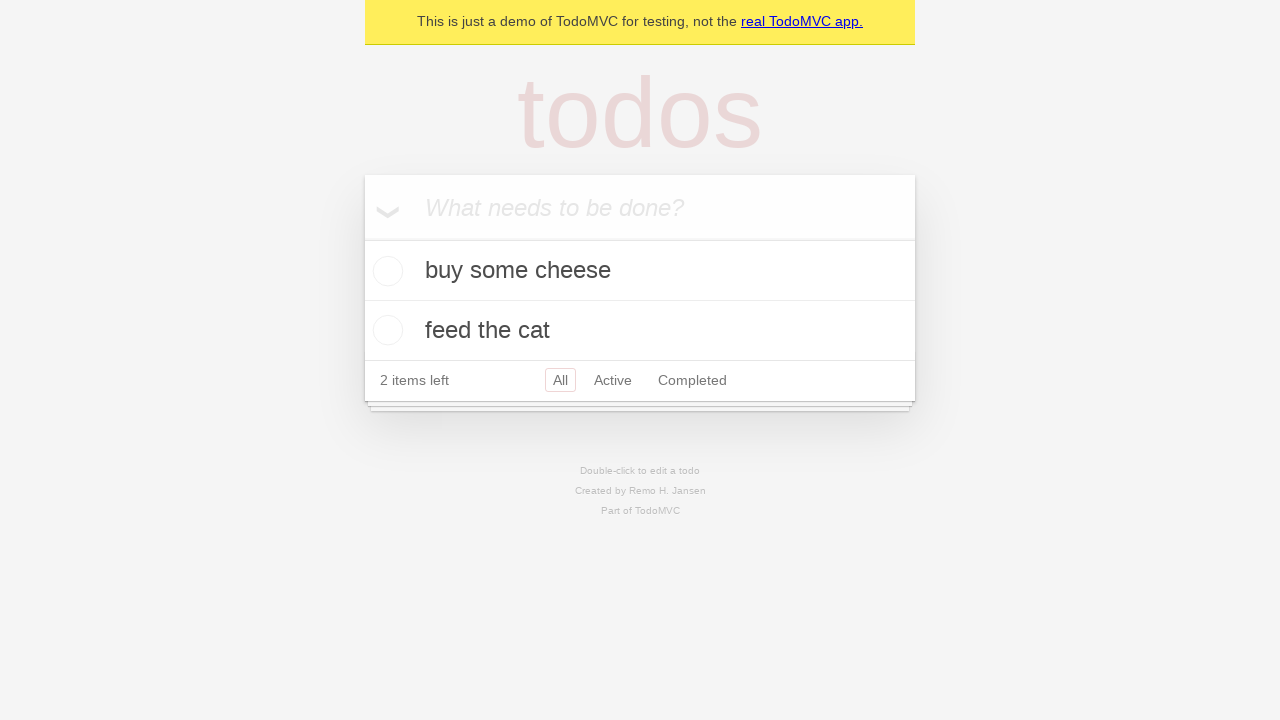

Checked first todo item at (385, 271) on internal:testid=[data-testid="todo-item"s] >> nth=0 >> internal:role=checkbox
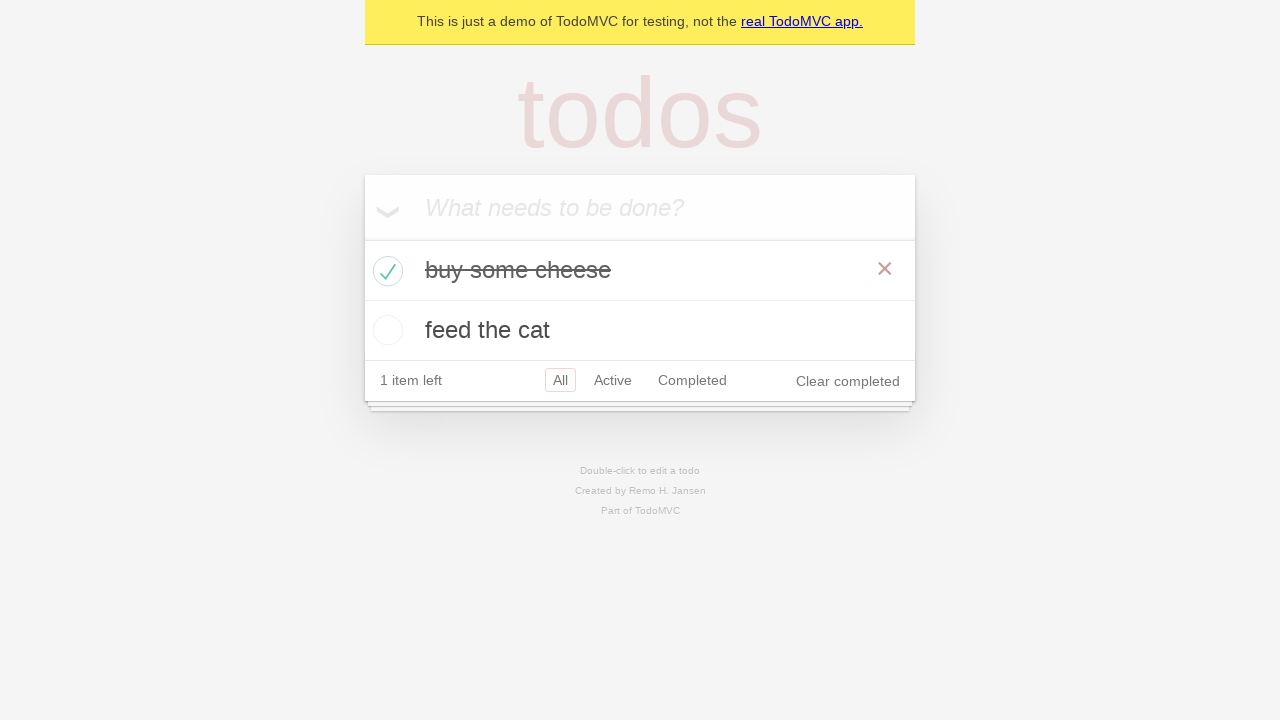

Reloaded the page to test data persistence
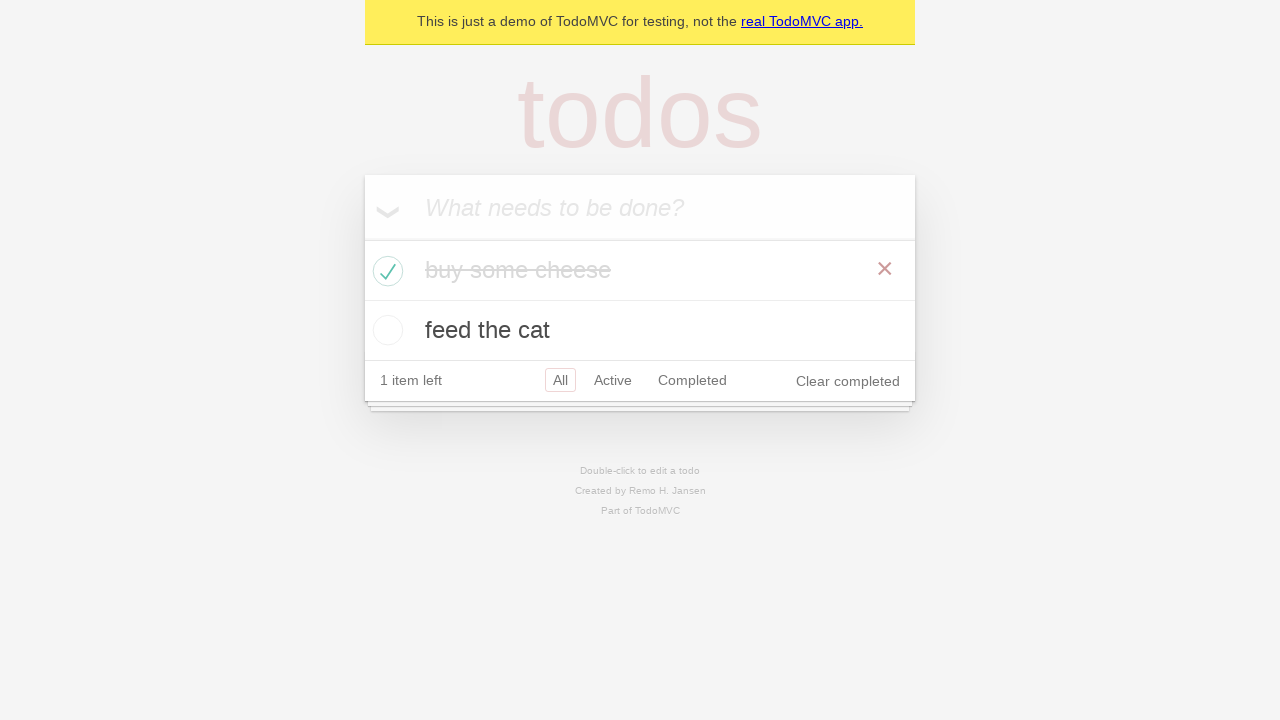

Todo items loaded after page reload
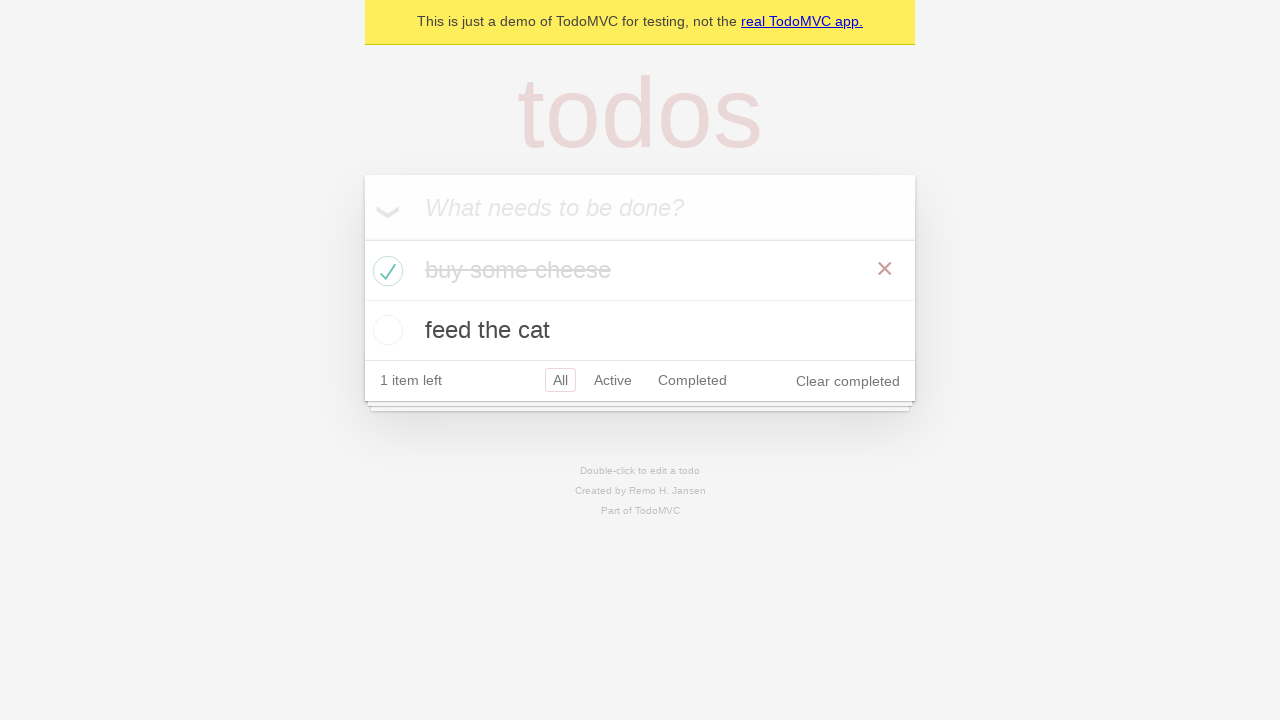

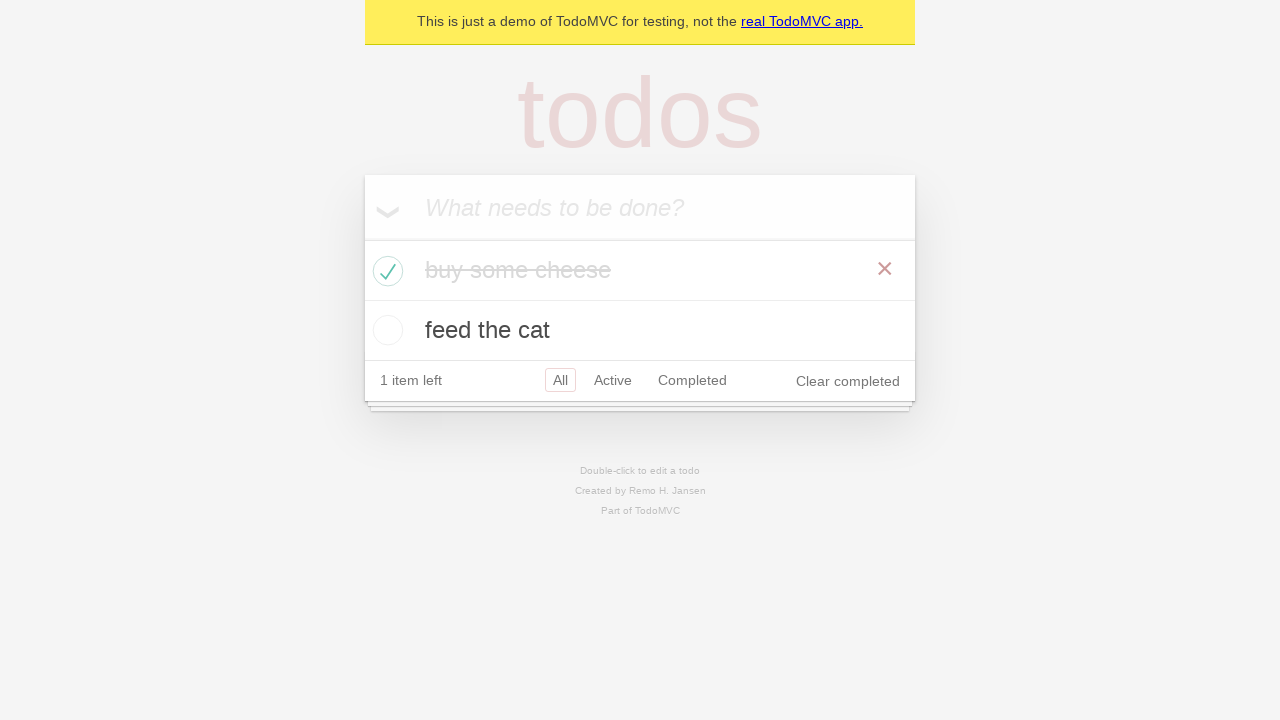